Tests that new todo items are appended to the bottom of the list by creating 3 items

Starting URL: https://demo.playwright.dev/todomvc

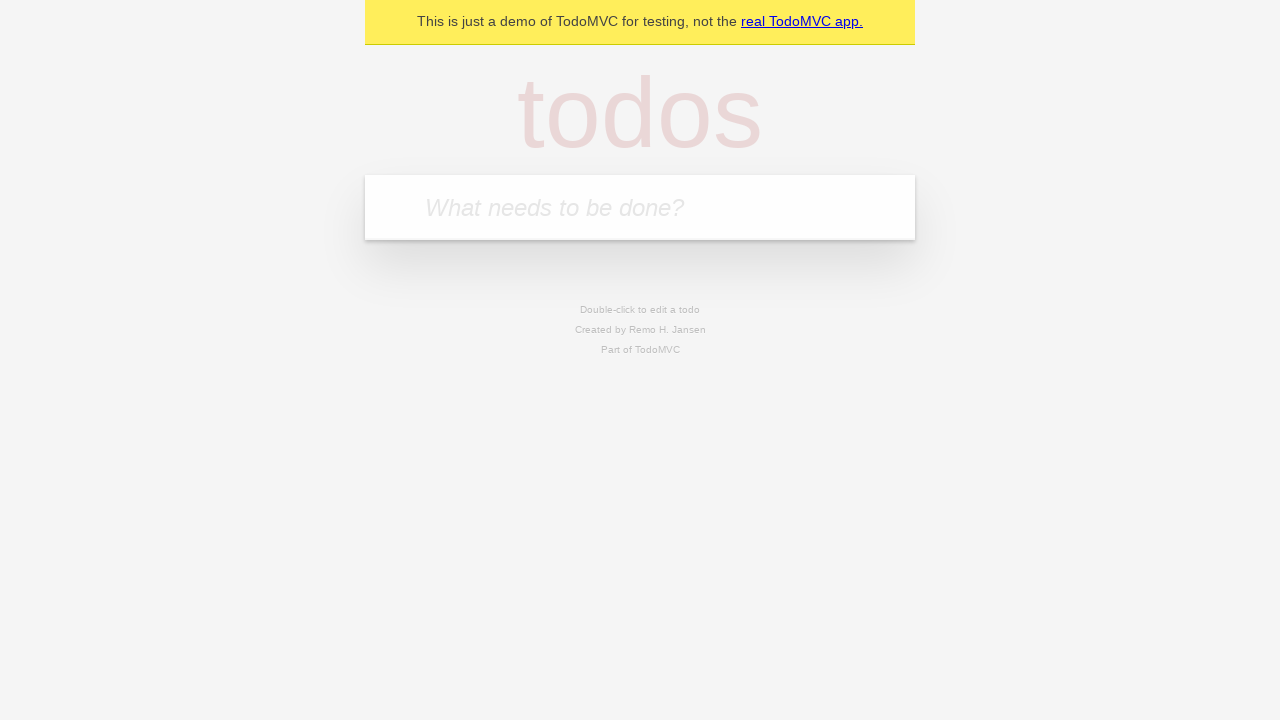

Located the 'What needs to be done?' input field
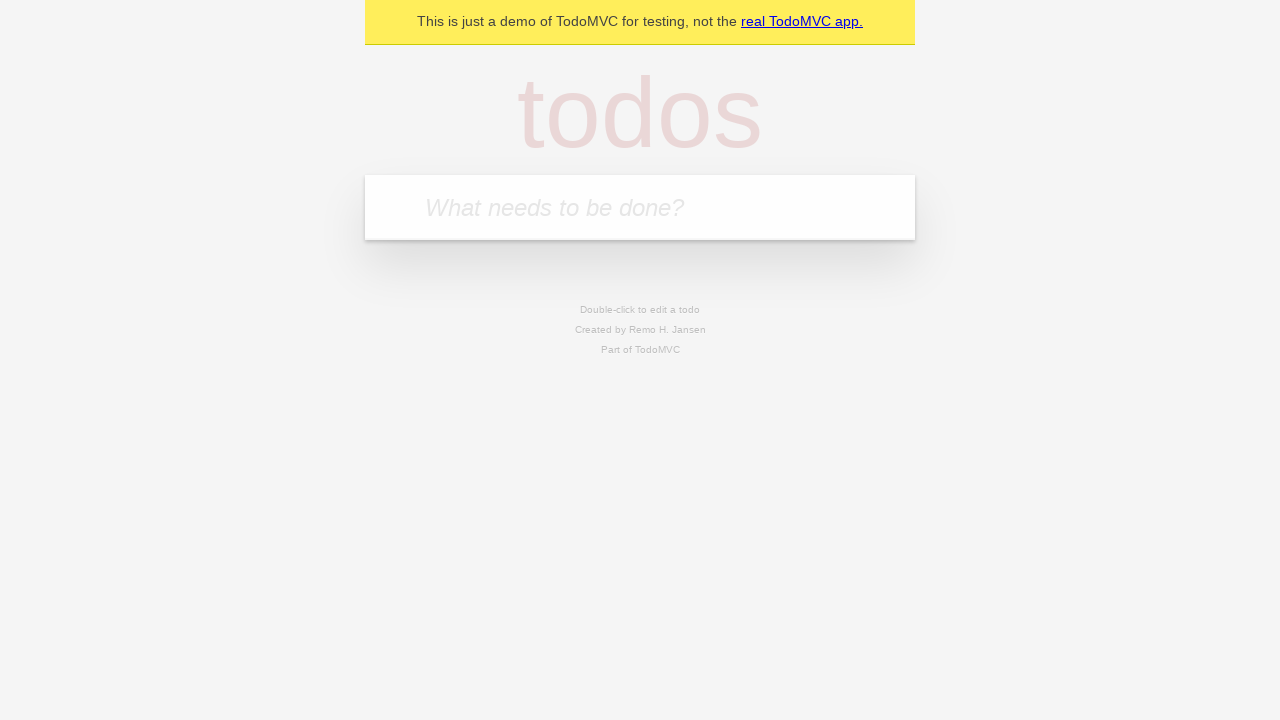

Filled first todo item: 'buy some cheese' on internal:attr=[placeholder="What needs to be done?"i]
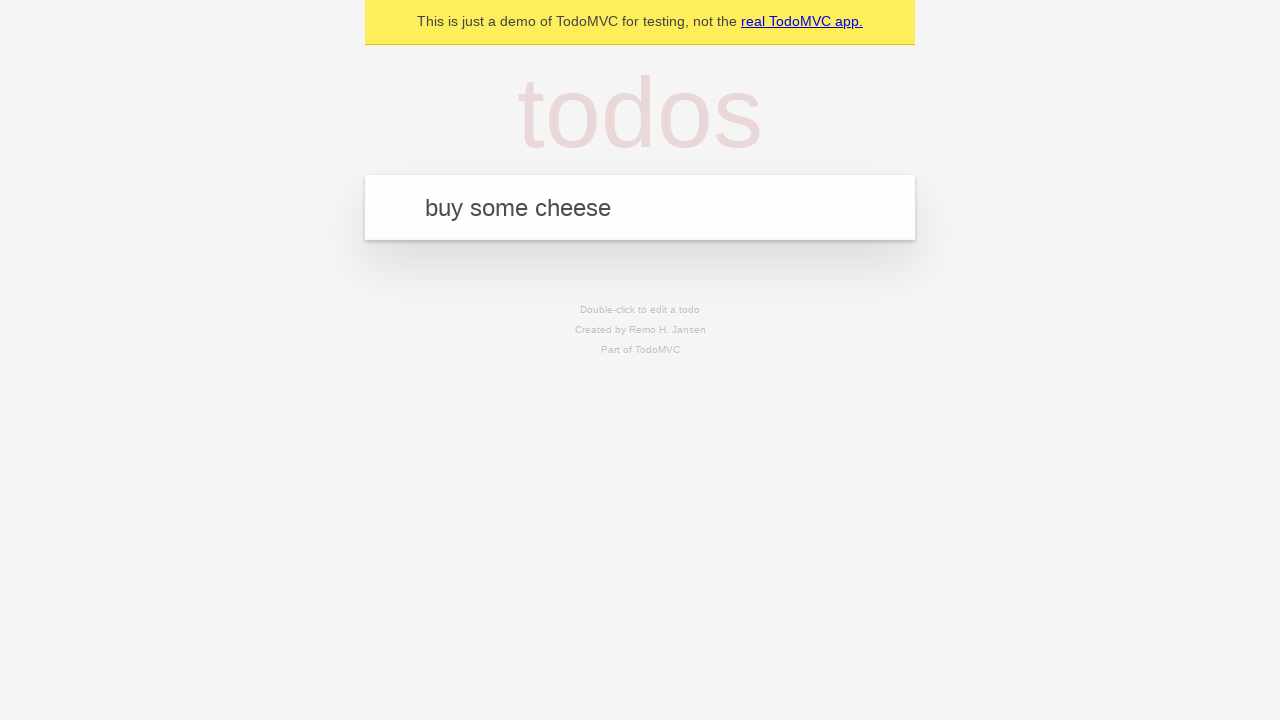

Pressed Enter to create first todo item on internal:attr=[placeholder="What needs to be done?"i]
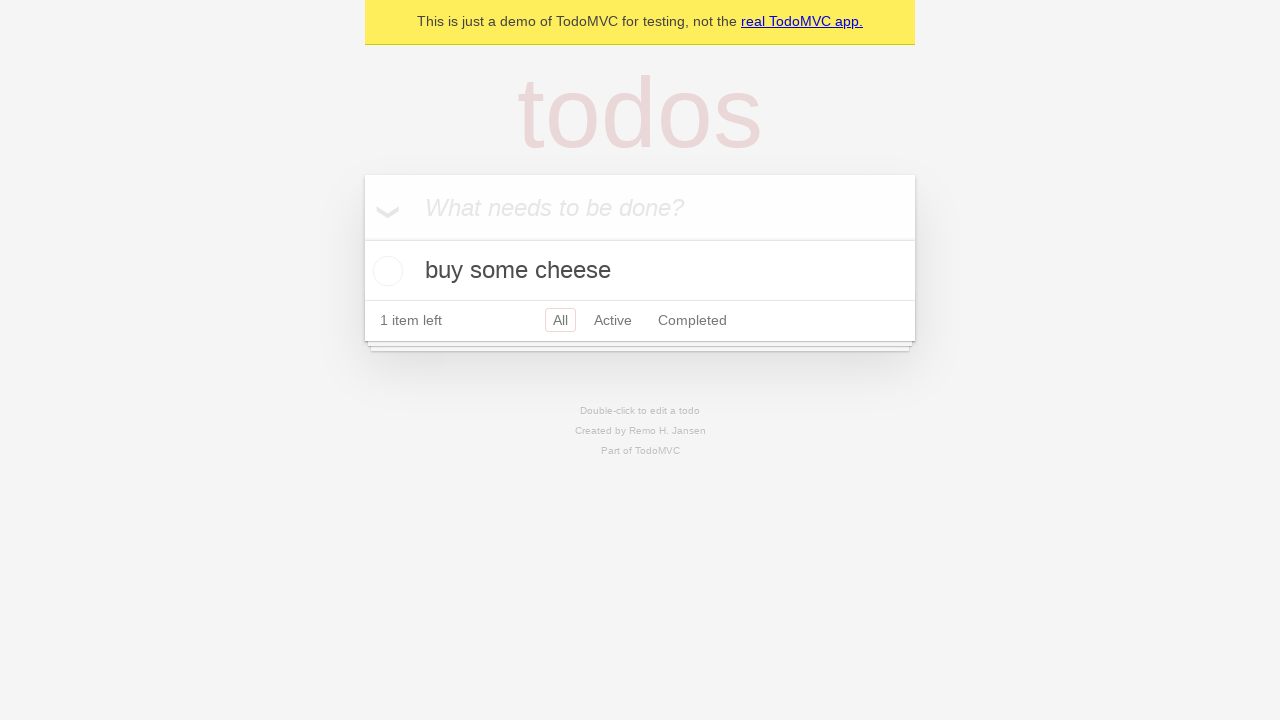

Filled second todo item: 'feed the cat' on internal:attr=[placeholder="What needs to be done?"i]
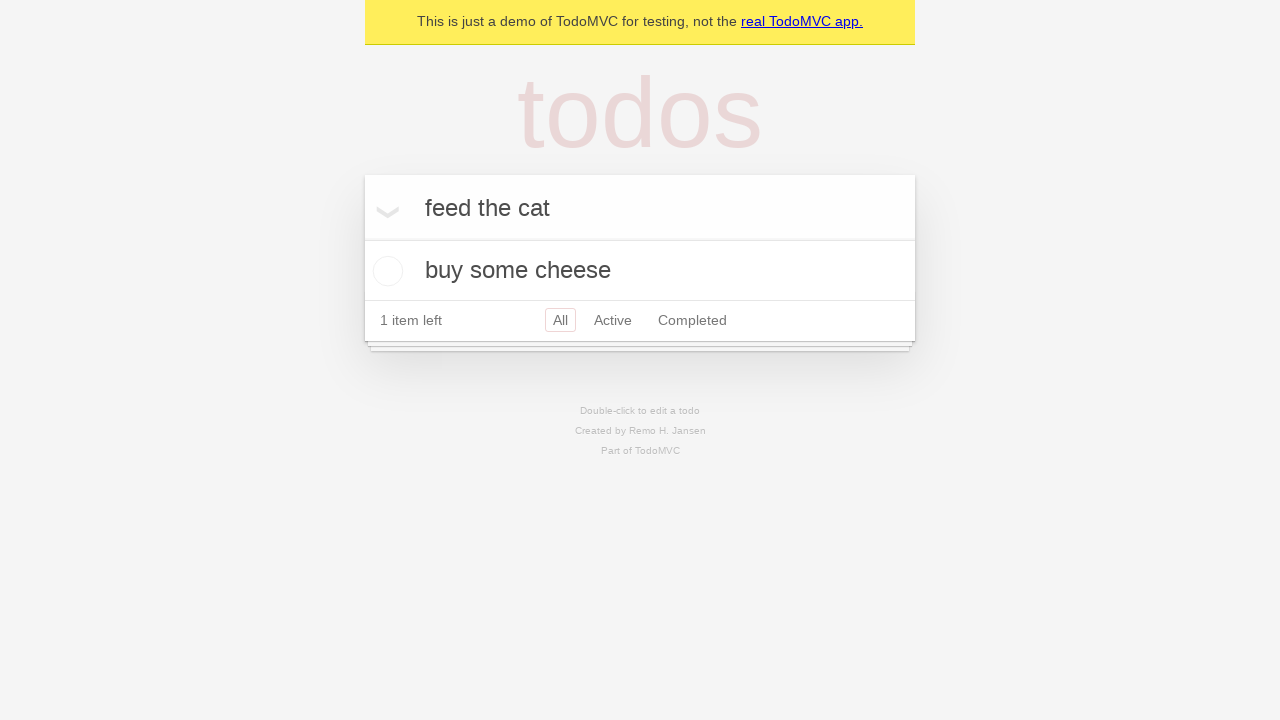

Pressed Enter to create second todo item on internal:attr=[placeholder="What needs to be done?"i]
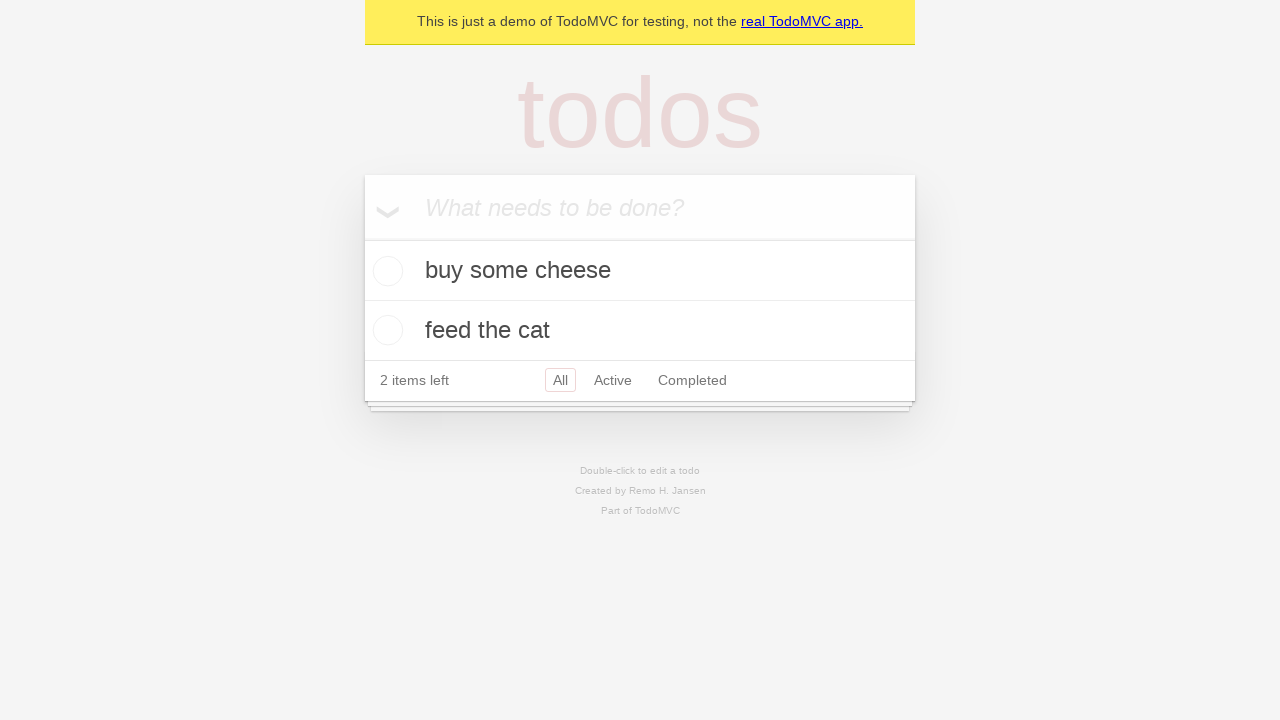

Filled third todo item: 'book a doctors appointment' on internal:attr=[placeholder="What needs to be done?"i]
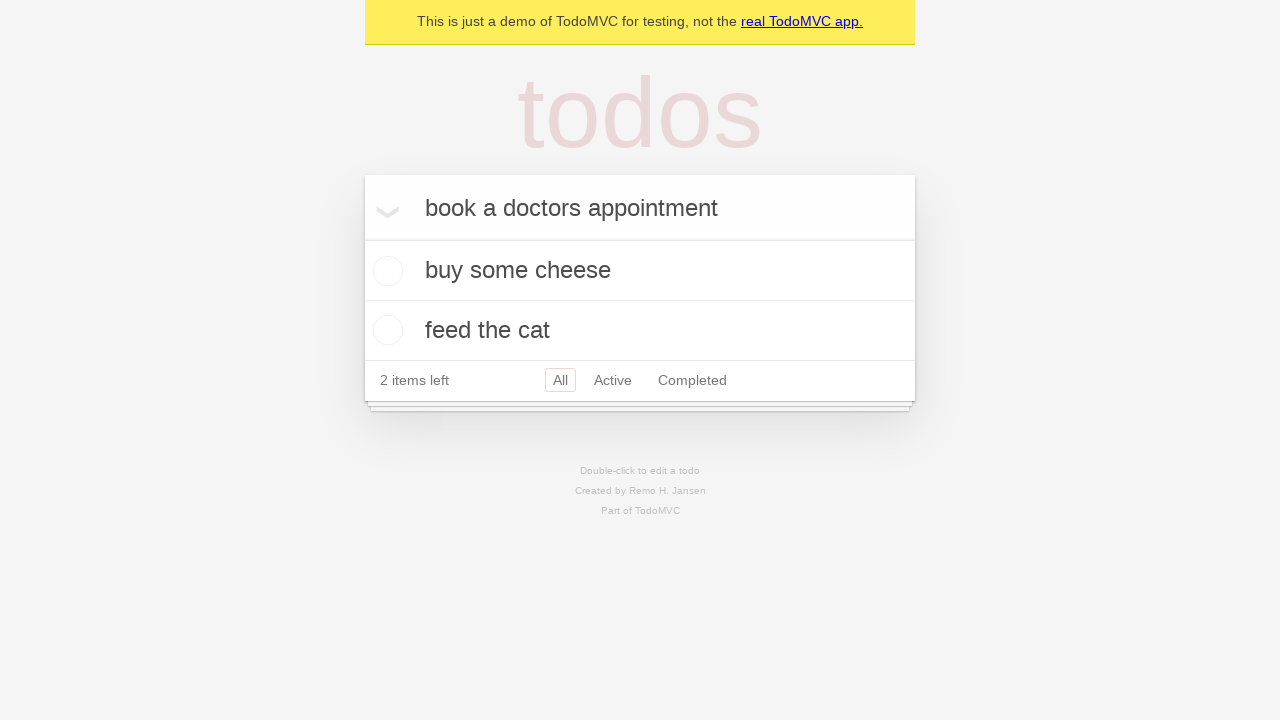

Pressed Enter to create third todo item on internal:attr=[placeholder="What needs to be done?"i]
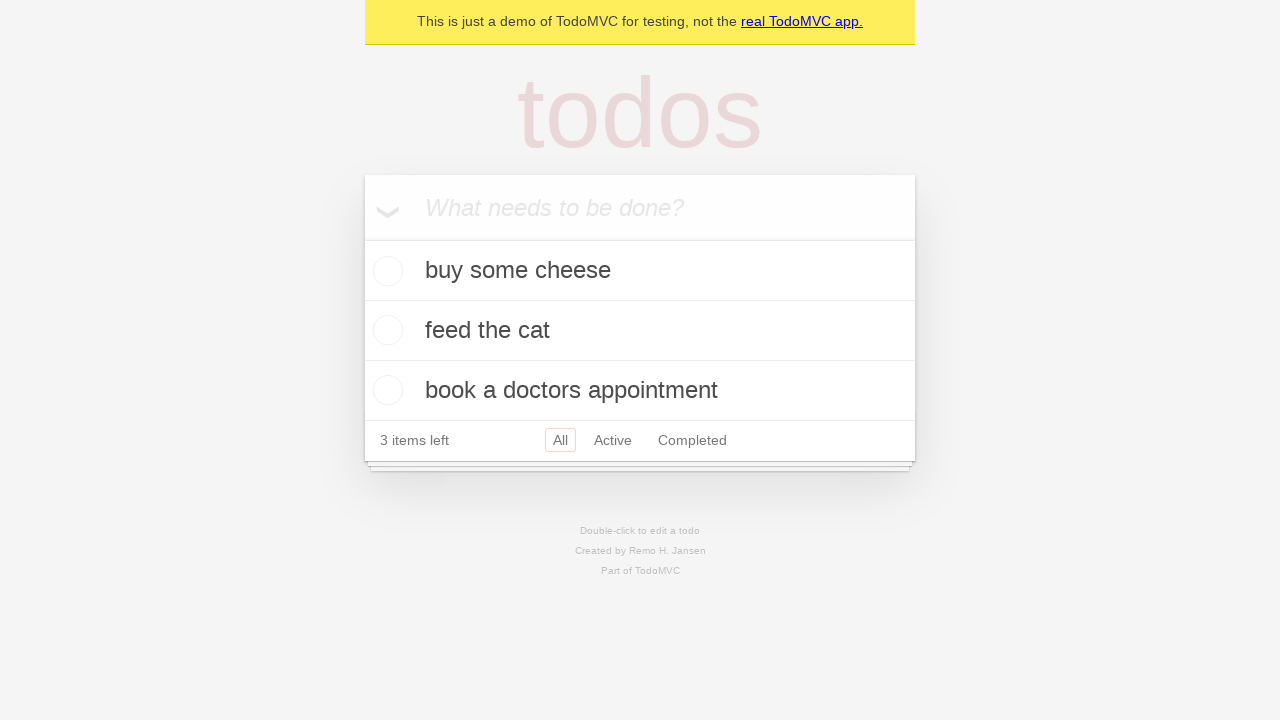

Waited for the third todo item to appear in the list
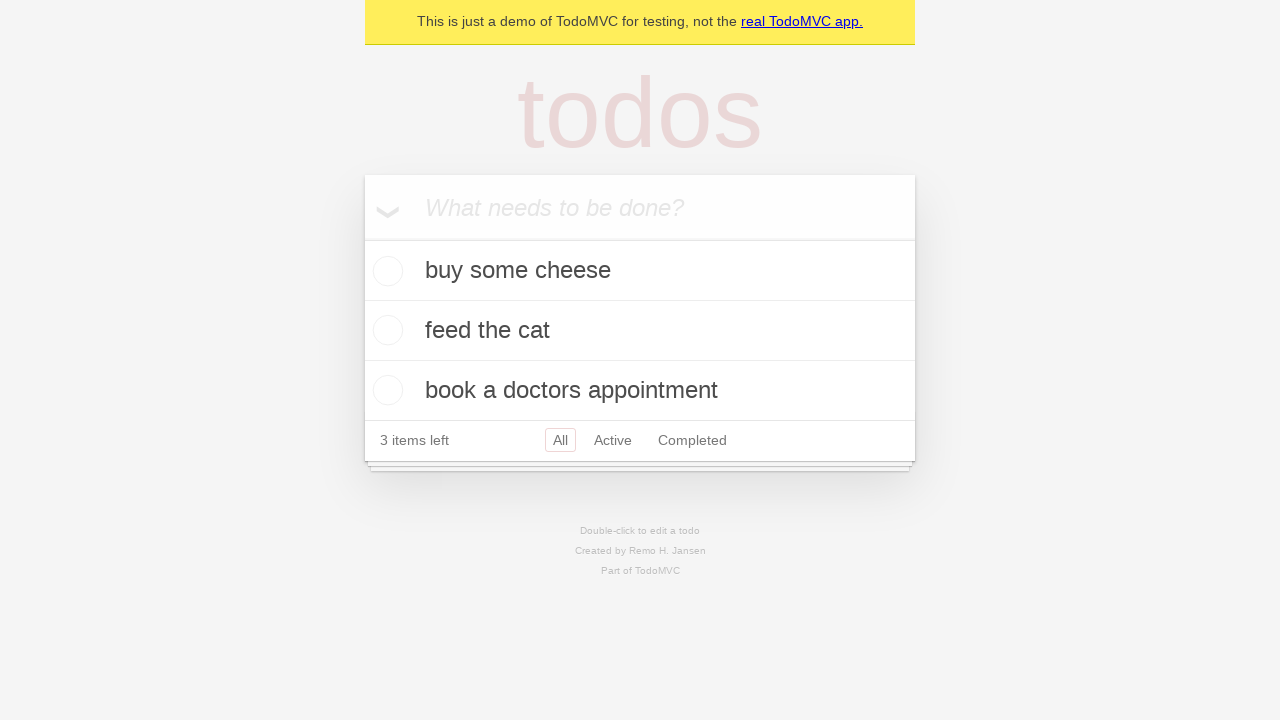

Verified that the counter shows '3 items left'
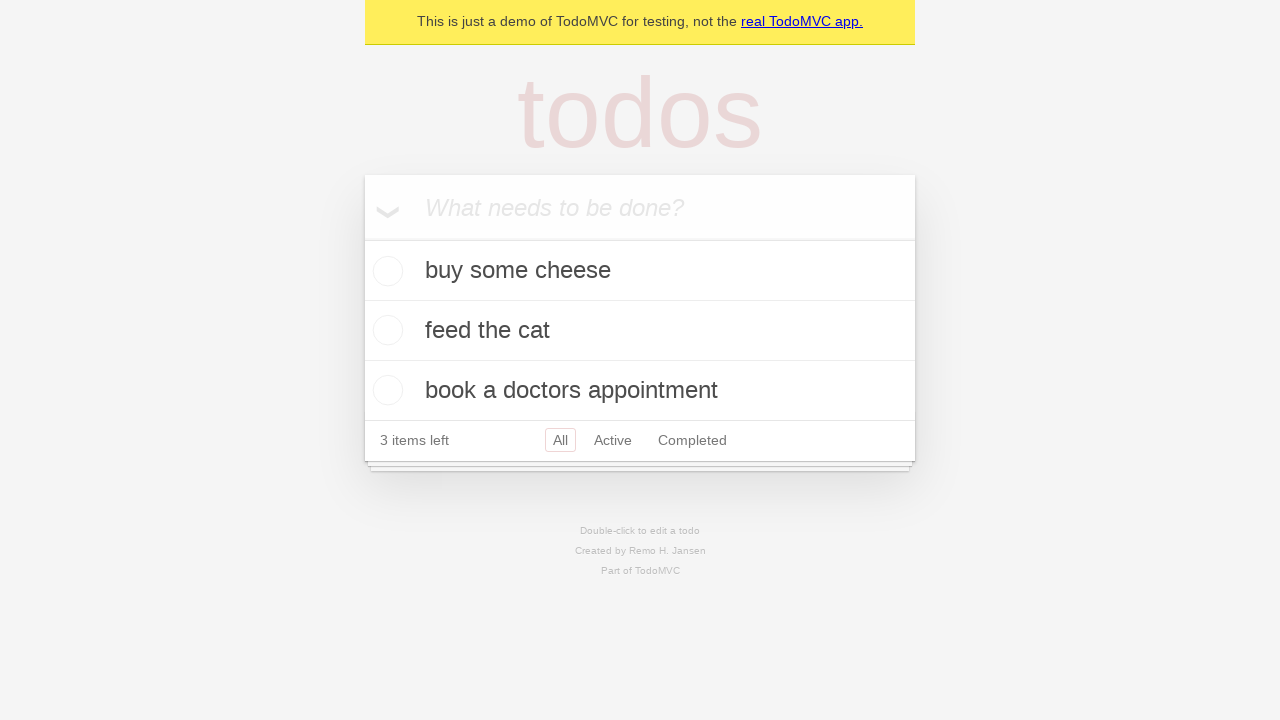

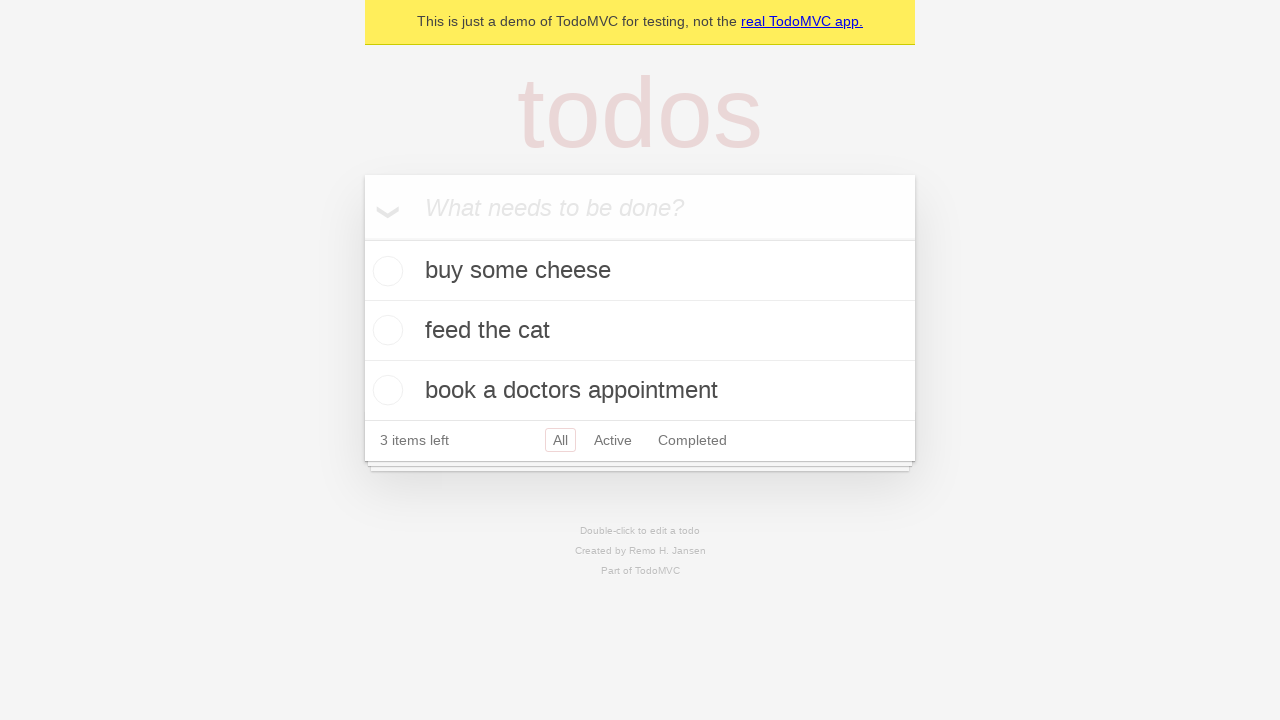